Tests that the complete all checkbox updates state when individual items are completed or cleared

Starting URL: https://demo.playwright.dev/todomvc

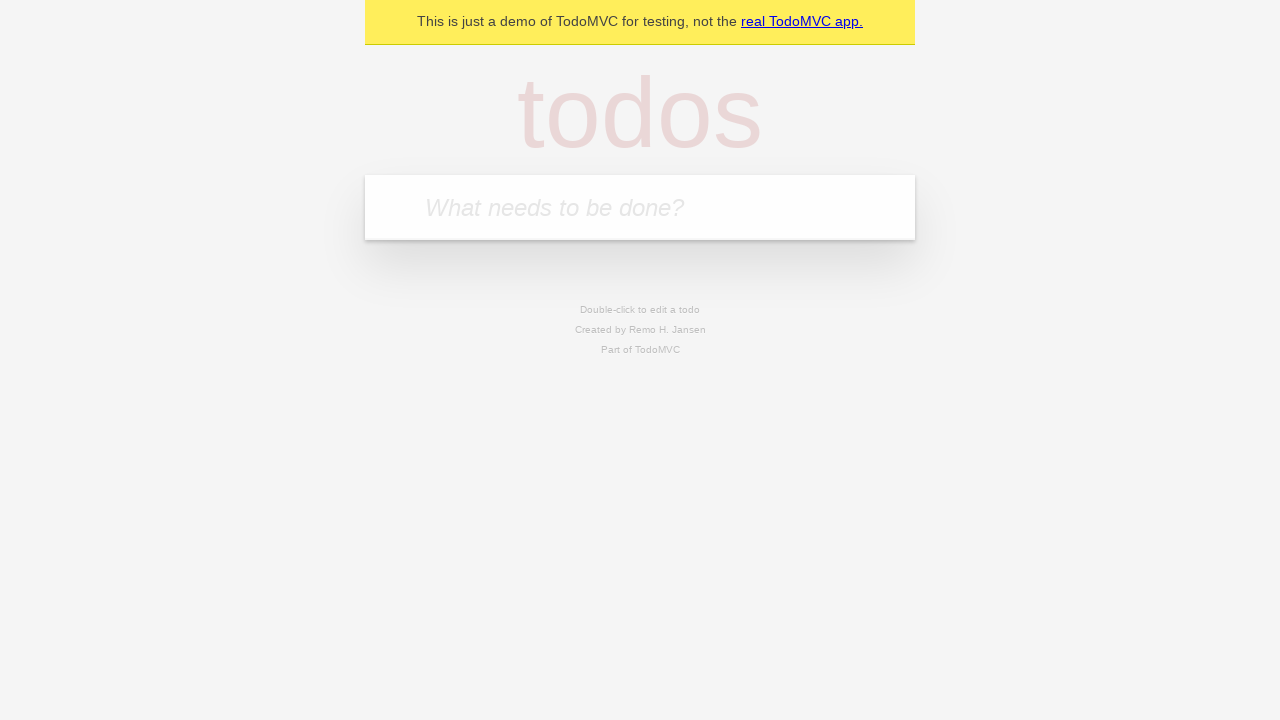

Filled input field with 'buy some cheese' on internal:attr=[placeholder="What needs to be done?"i]
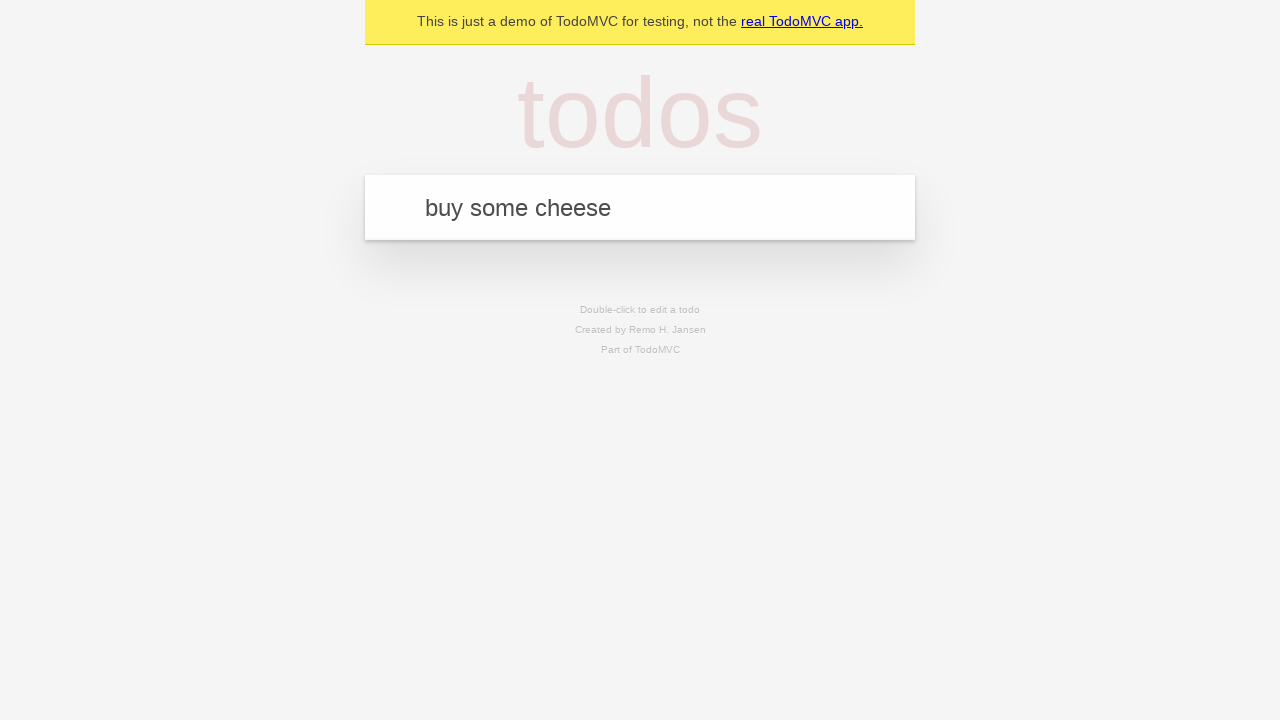

Pressed Enter to create first todo item on internal:attr=[placeholder="What needs to be done?"i]
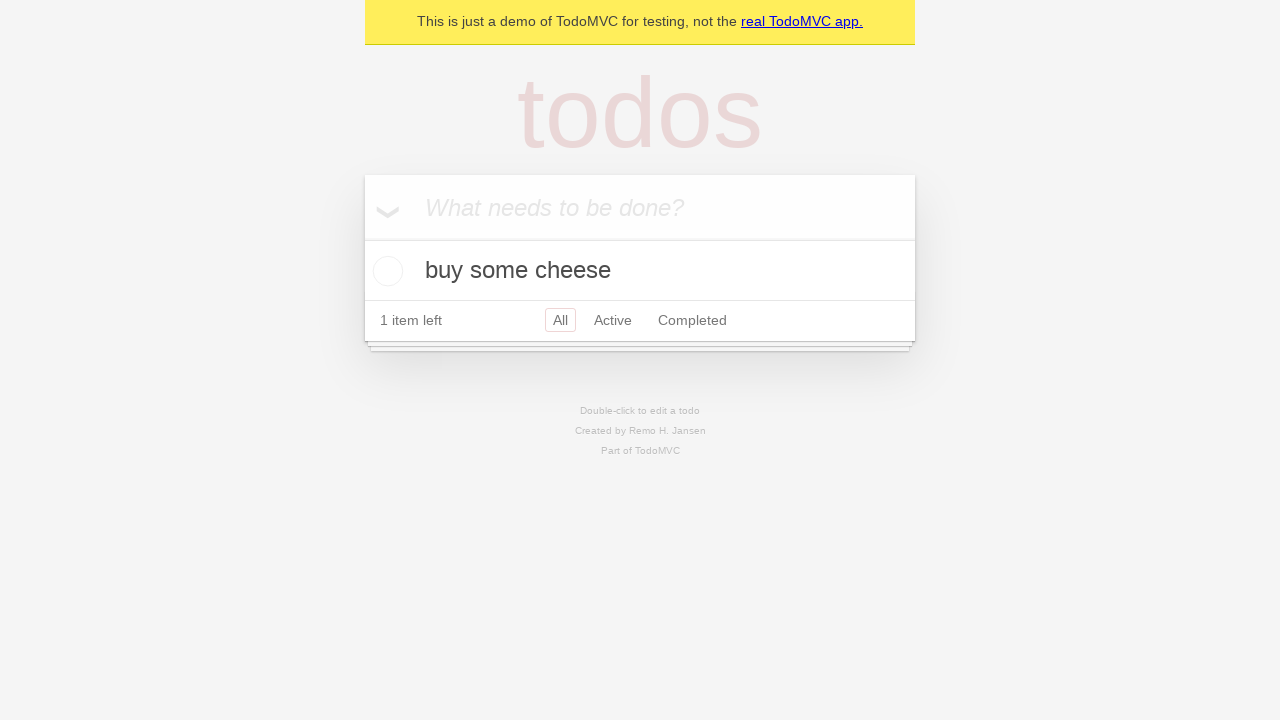

Filled input field with 'feed the cat' on internal:attr=[placeholder="What needs to be done?"i]
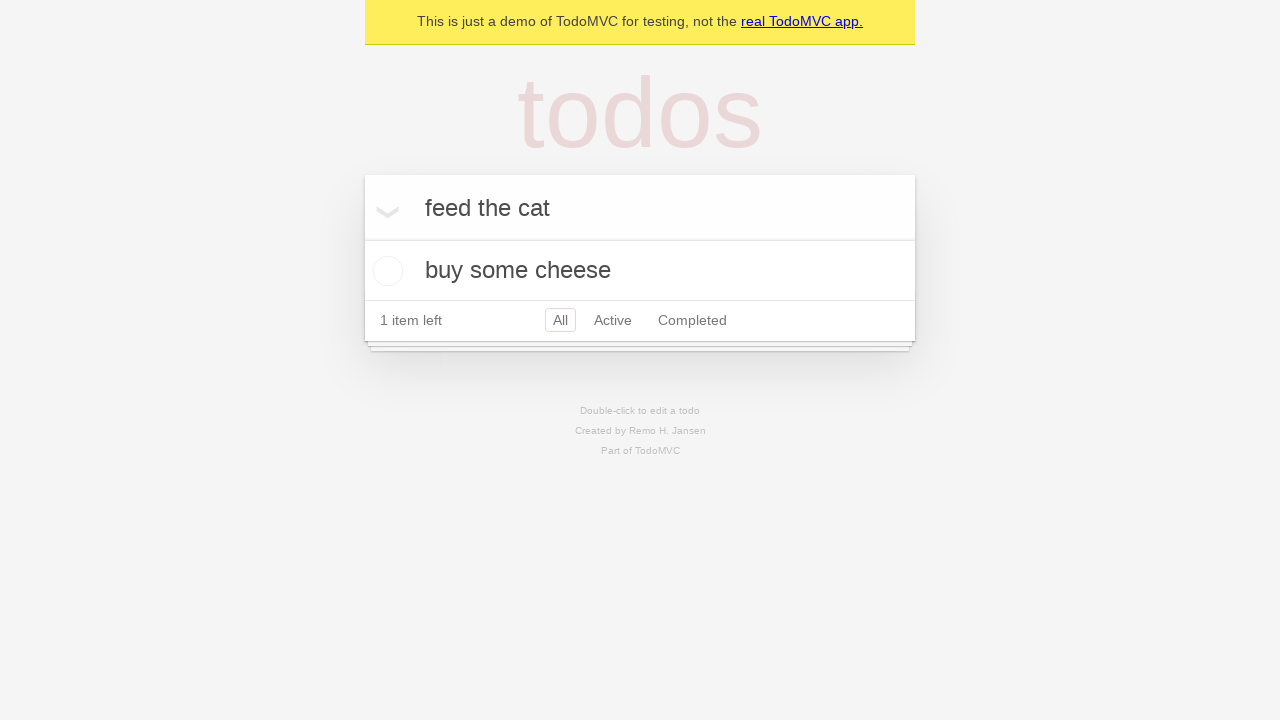

Pressed Enter to create second todo item on internal:attr=[placeholder="What needs to be done?"i]
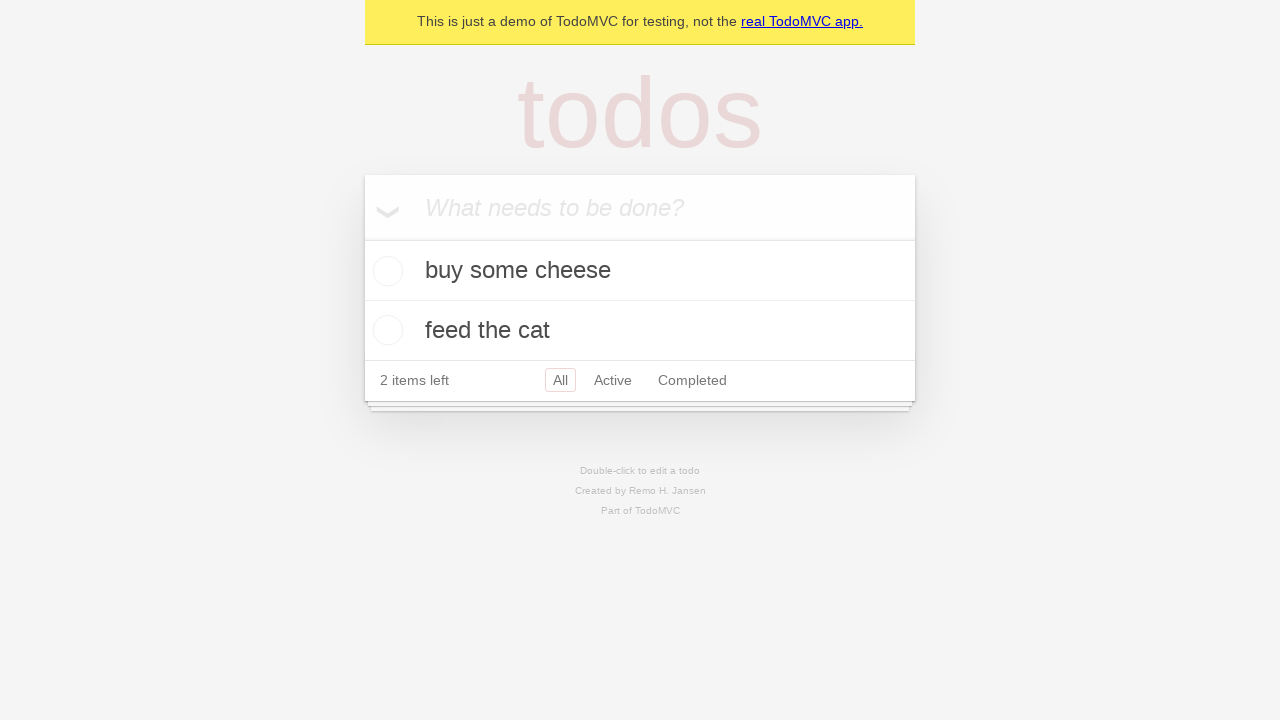

Filled input field with 'book a doctors appointment' on internal:attr=[placeholder="What needs to be done?"i]
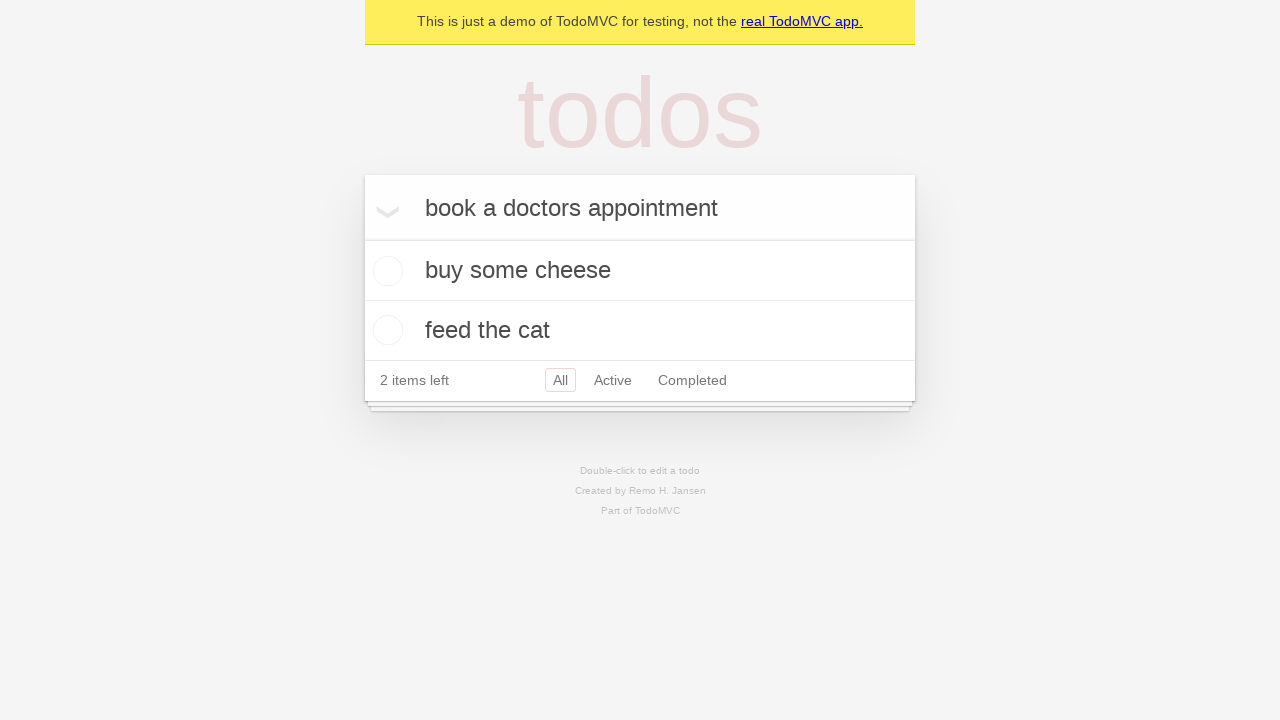

Pressed Enter to create third todo item on internal:attr=[placeholder="What needs to be done?"i]
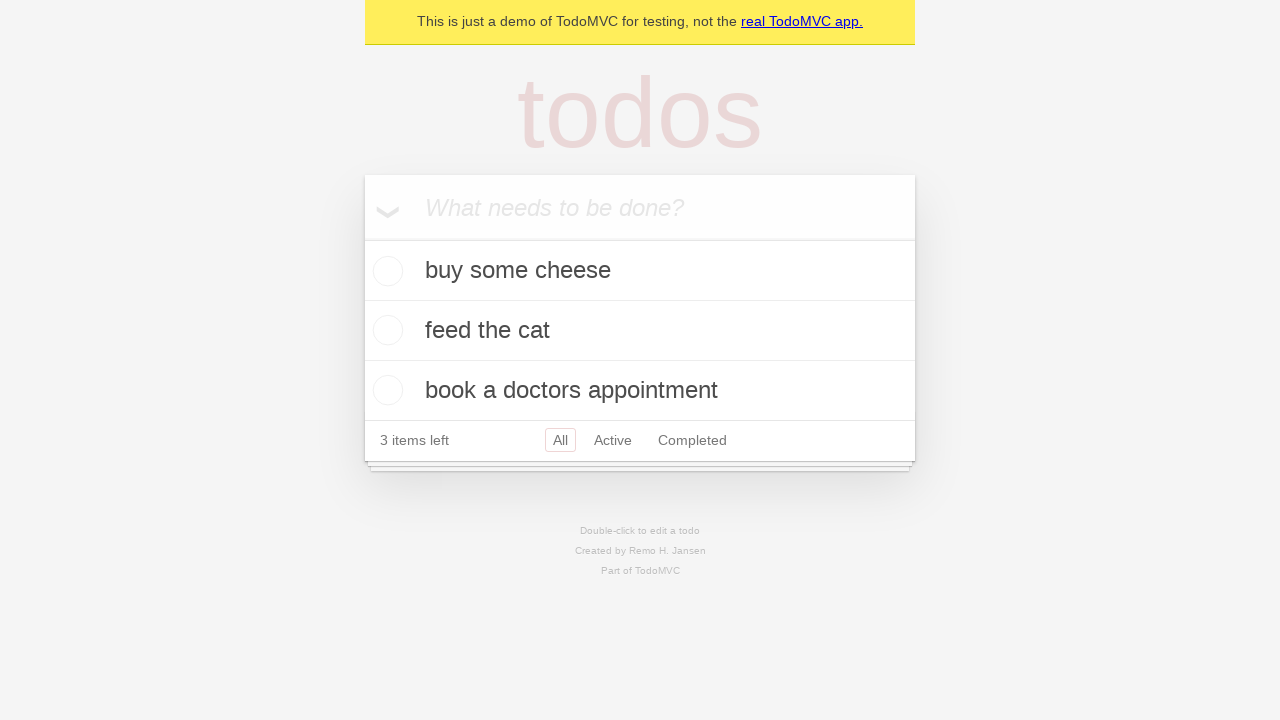

Waited for all three todo items to load
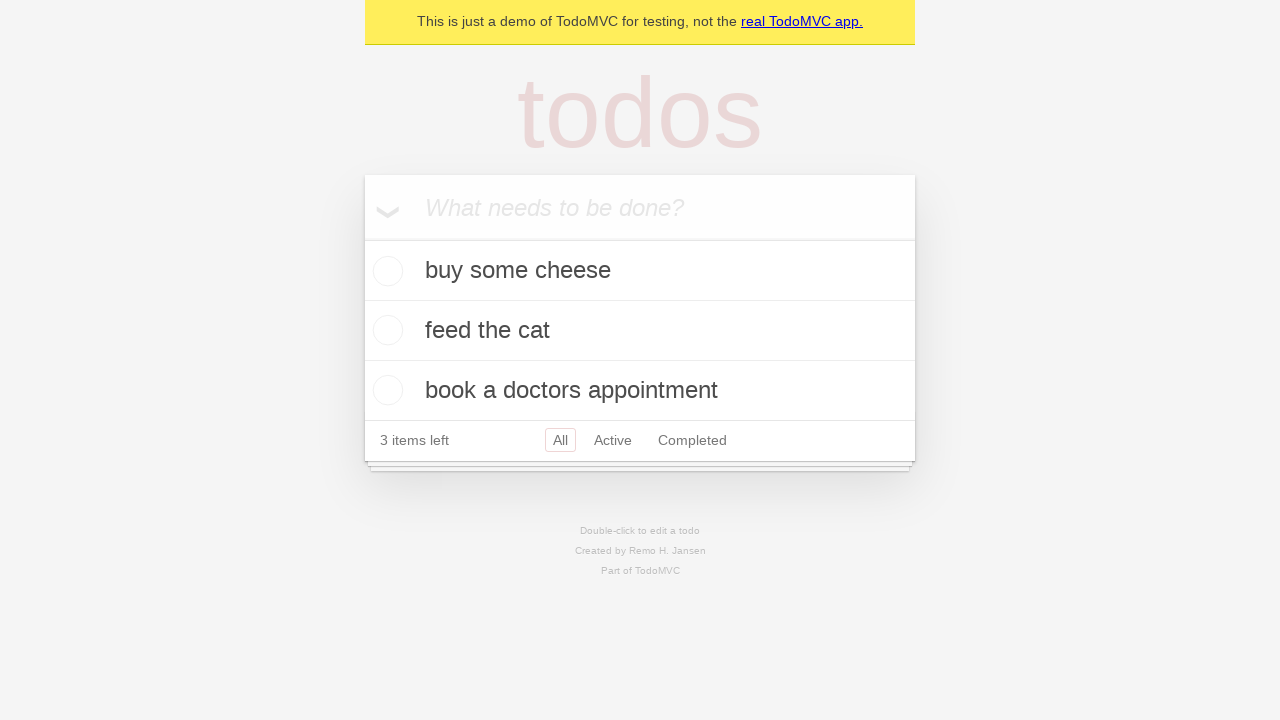

Checked 'Mark all as complete' checkbox at (362, 238) on internal:label="Mark all as complete"i
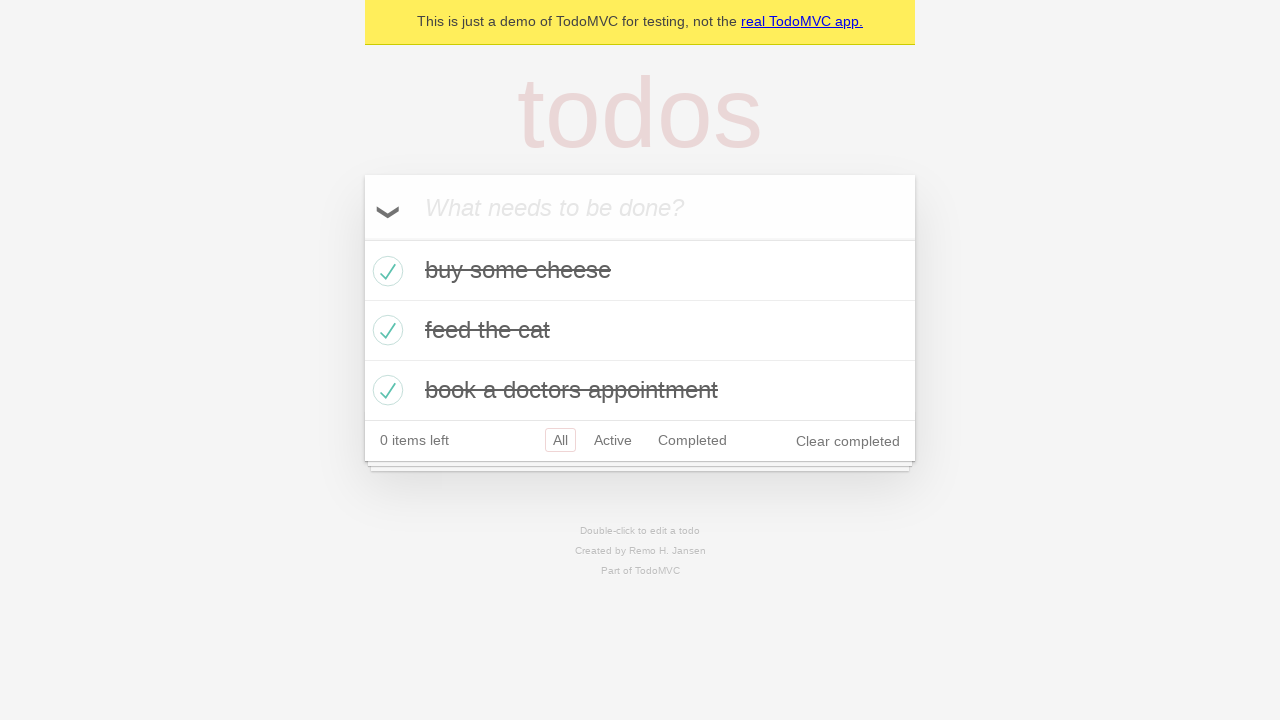

Unchecked the first todo item checkbox at (385, 271) on [data-testid='todo-item'] >> nth=0 >> internal:role=checkbox
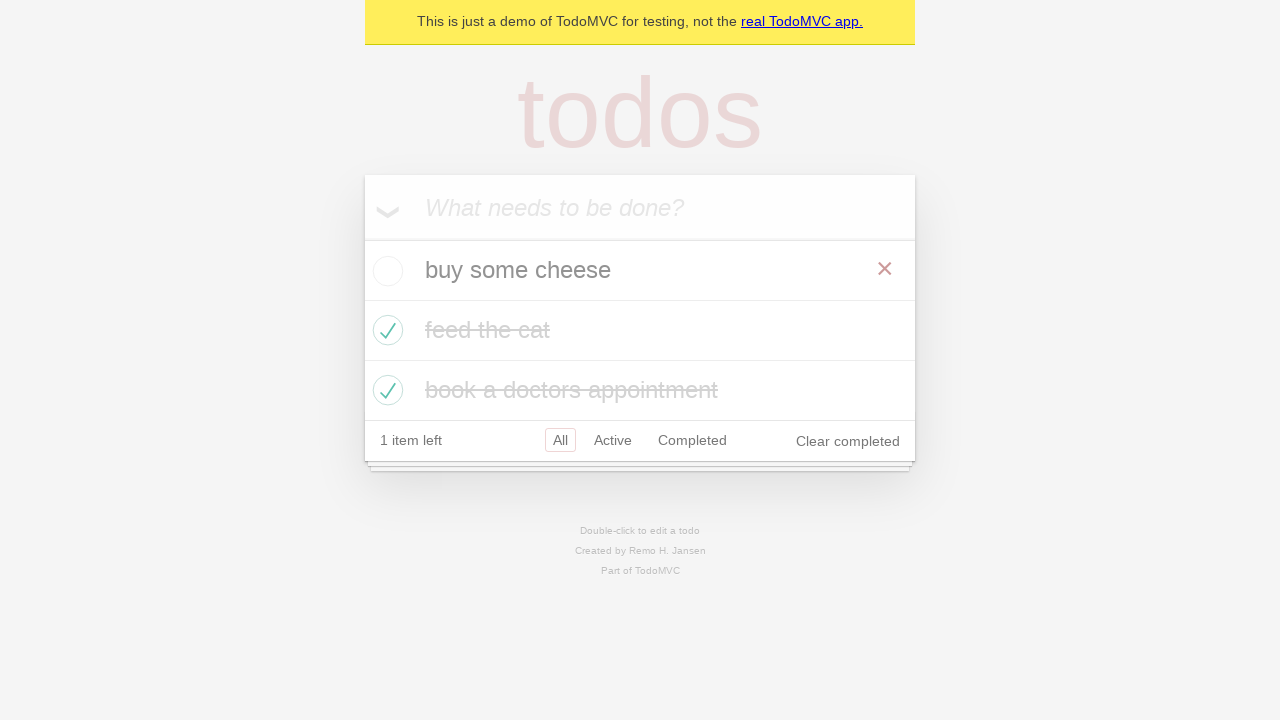

Checked the first todo item checkbox again at (385, 271) on [data-testid='todo-item'] >> nth=0 >> internal:role=checkbox
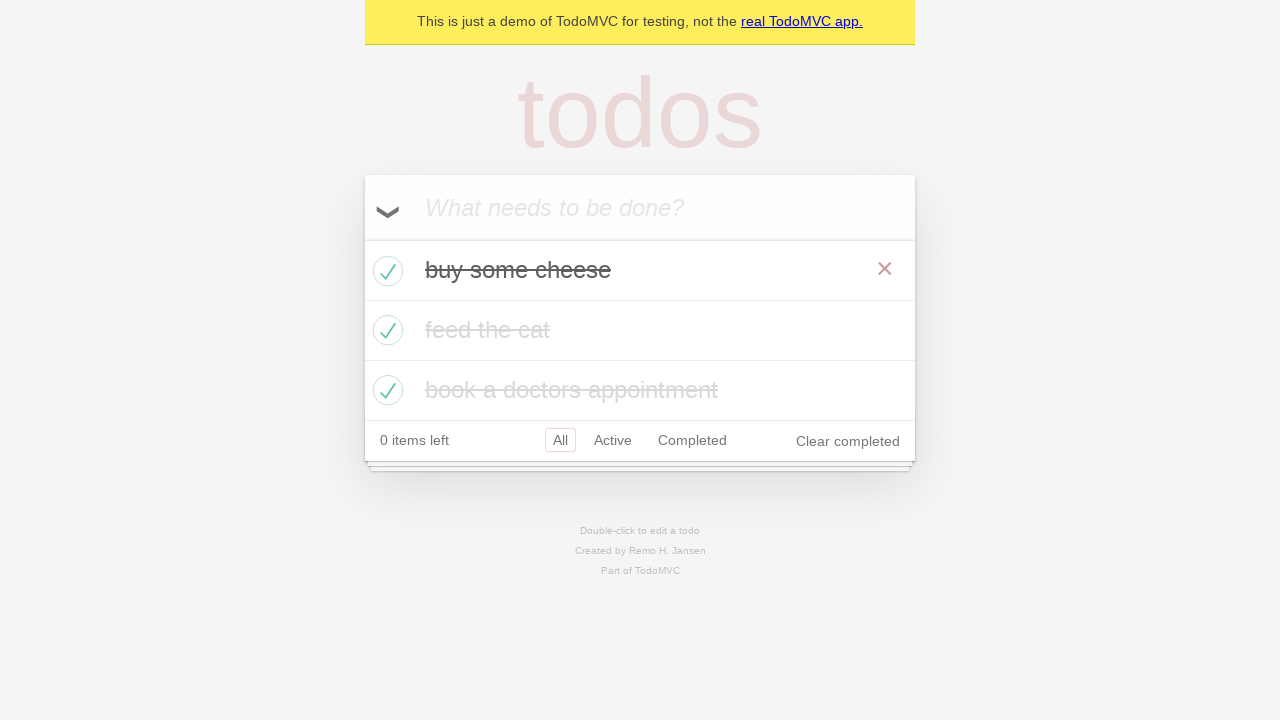

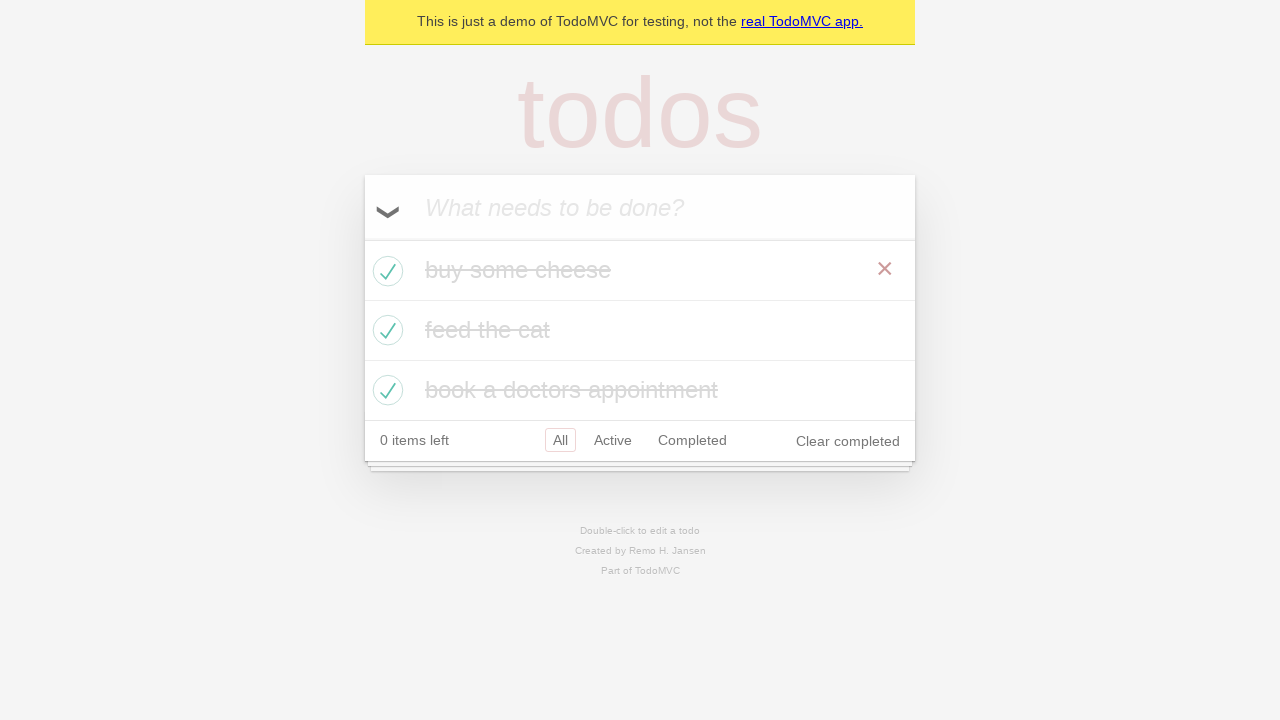